Tests JavaScript confirmation popup handling by clicking a button that triggers a JS confirm dialog and then dismissing it

Starting URL: https://the-internet.herokuapp.com/javascript_alerts

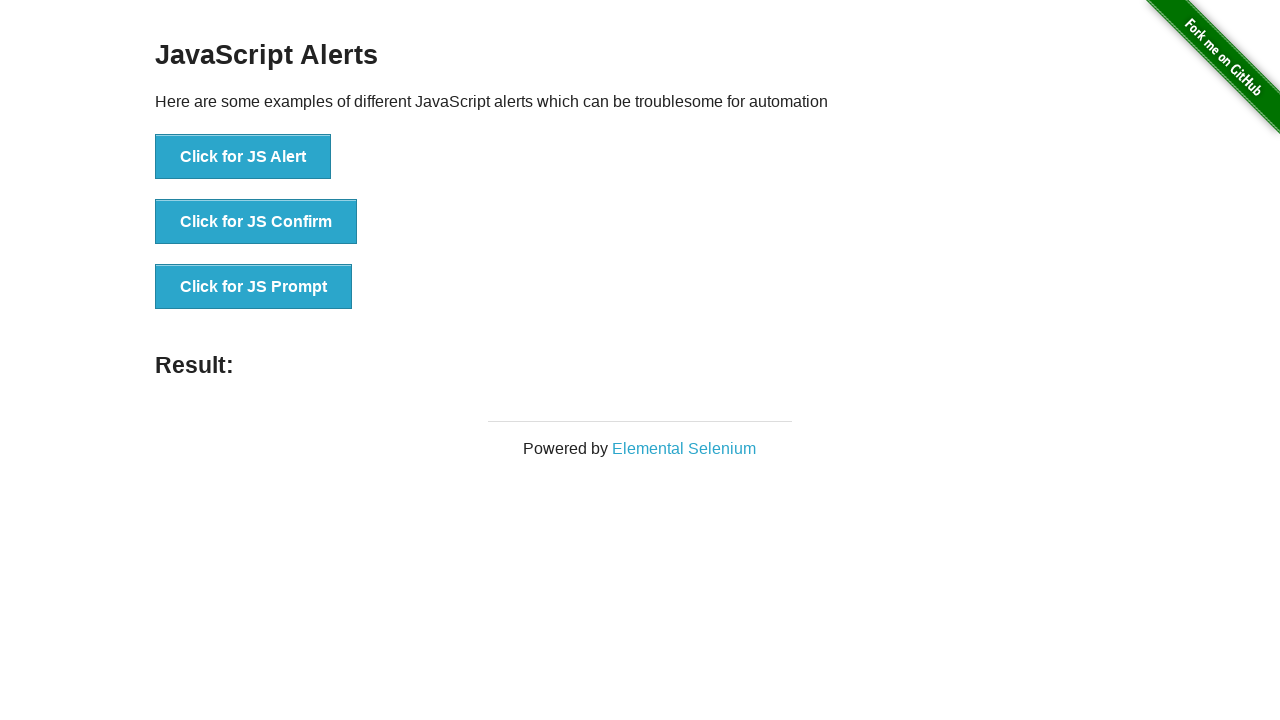

Set up dialog handler to dismiss confirmation popup
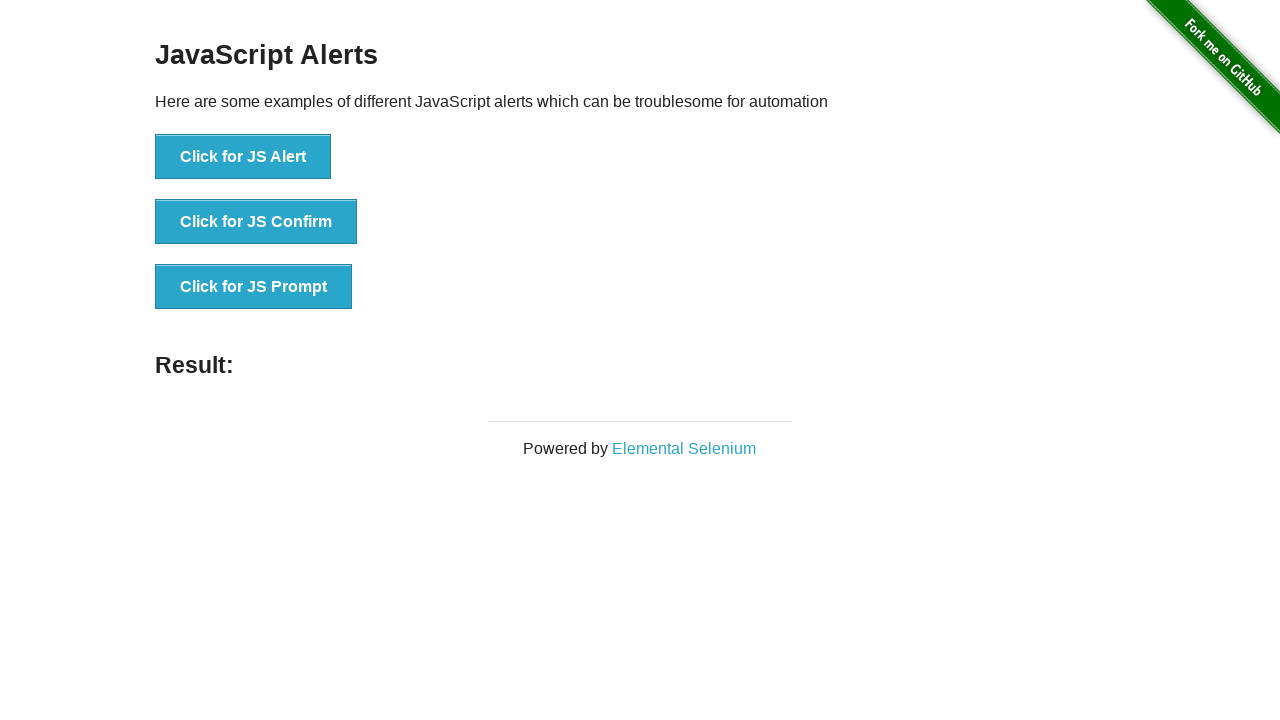

Clicked button to trigger JS Confirm popup at (256, 222) on xpath=//button[text()='Click for JS Confirm']
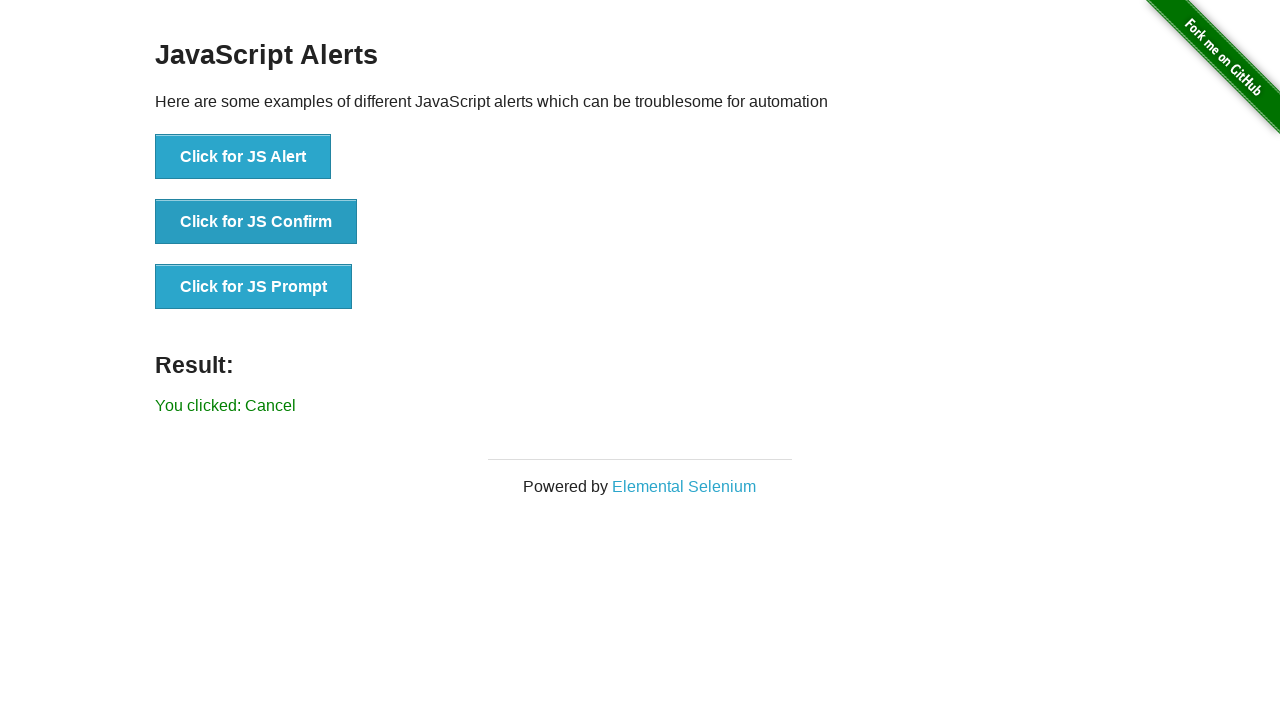

Confirmed dialog was dismissed and result text appeared
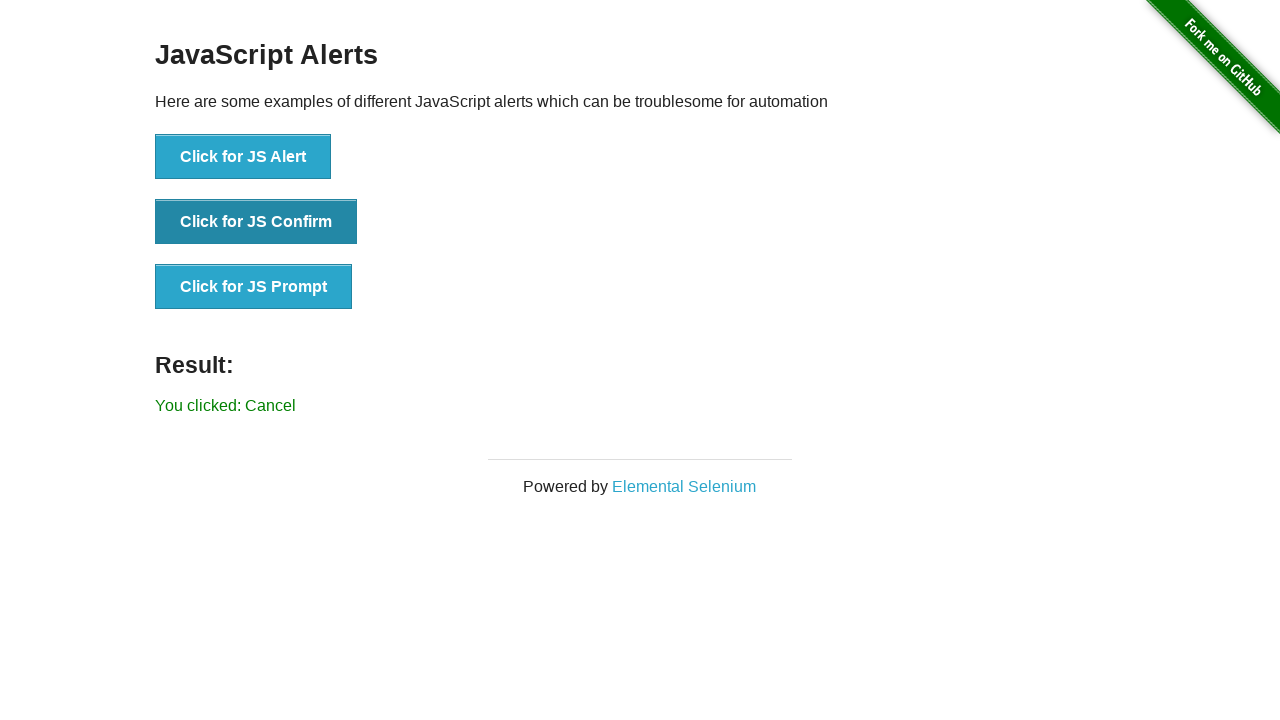

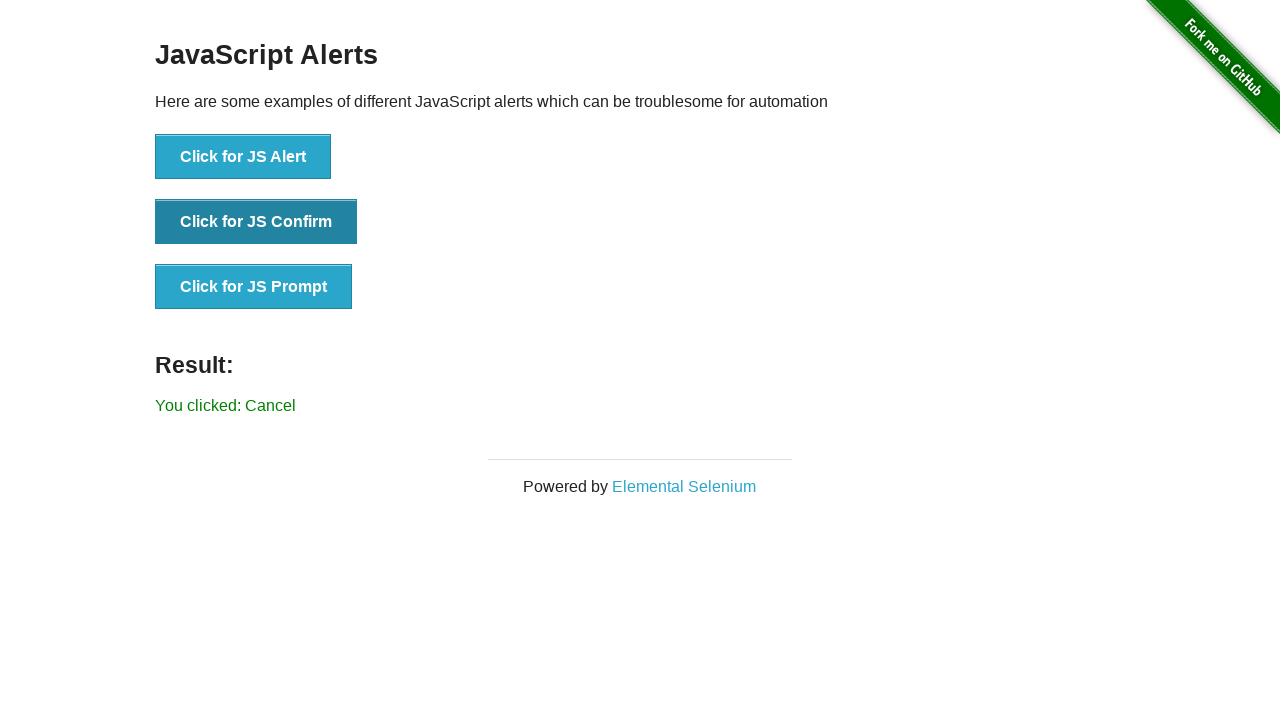